Tests the-internet.herokuapp.com by verifying main page headers, navigating to the Add/Remove Elements section, adding two elements via button clicks, and then removing those two elements.

Starting URL: http://the-internet.herokuapp.com/

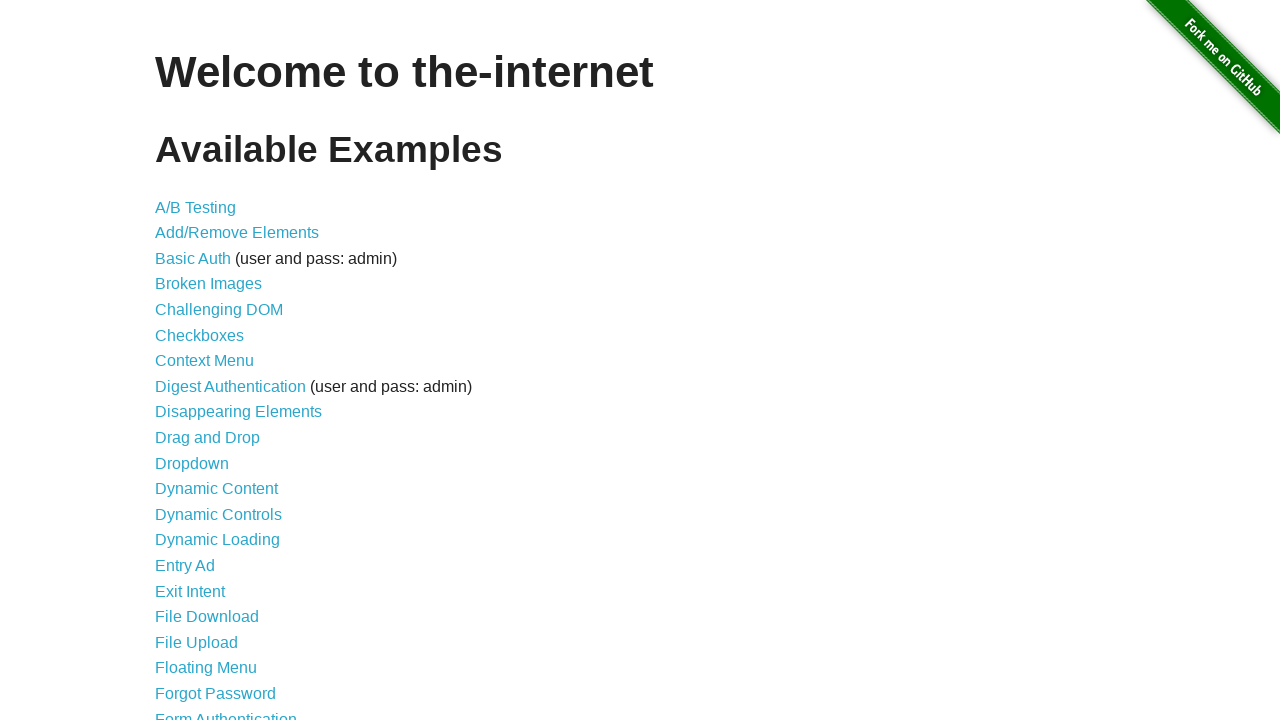

Verified main header text is 'Welcome to the-internet'
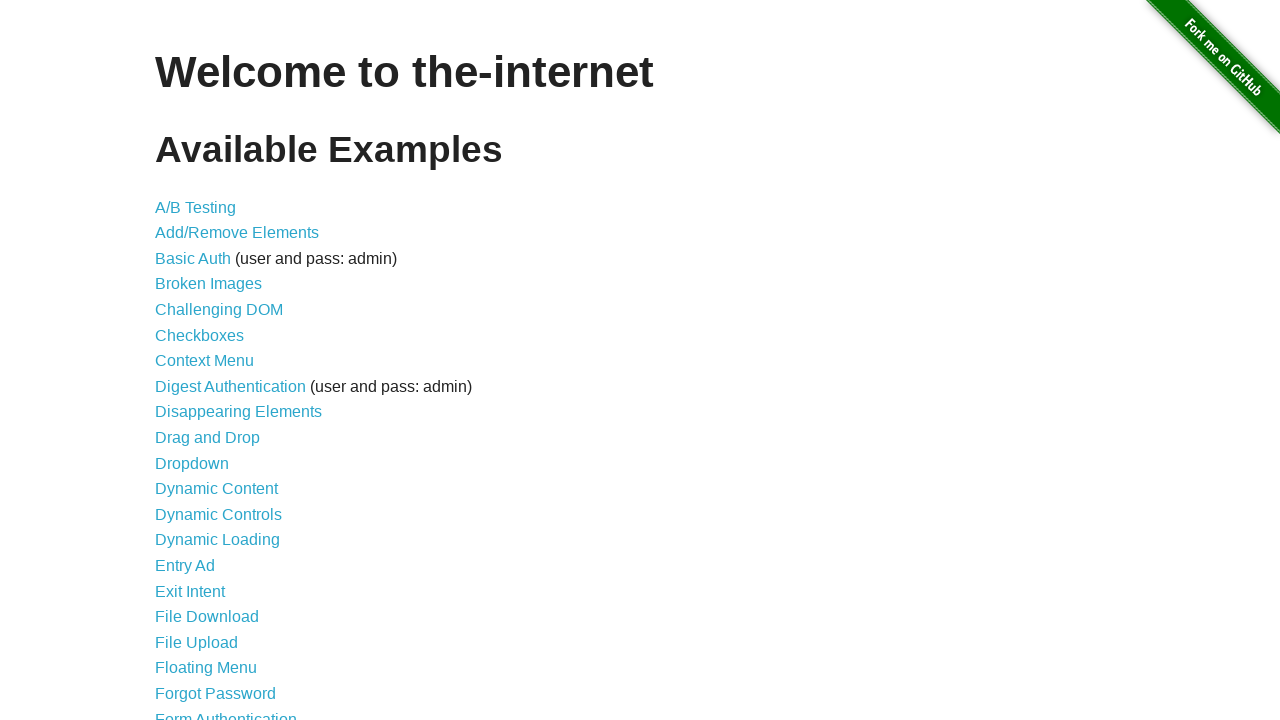

Verified h2 header text is 'Available Examples'
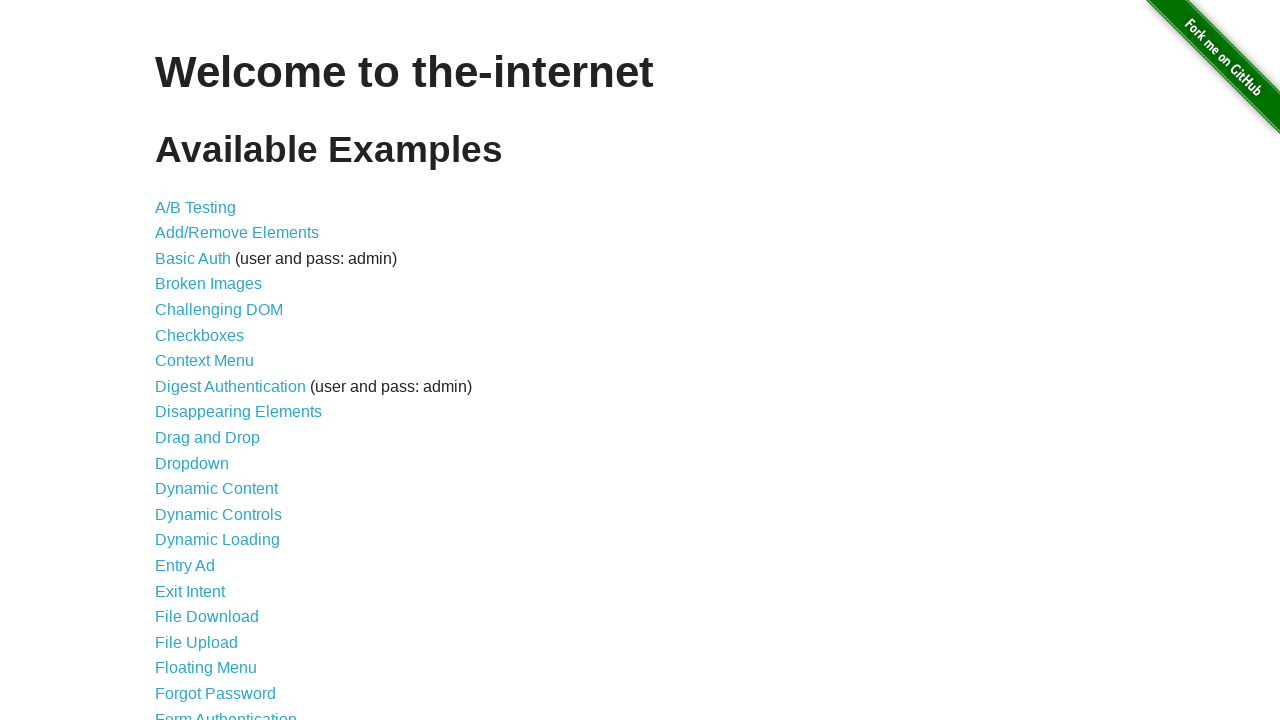

Clicked on Add/Remove Elements link at (237, 233) on xpath=//li/a[@href='/add_remove_elements/']
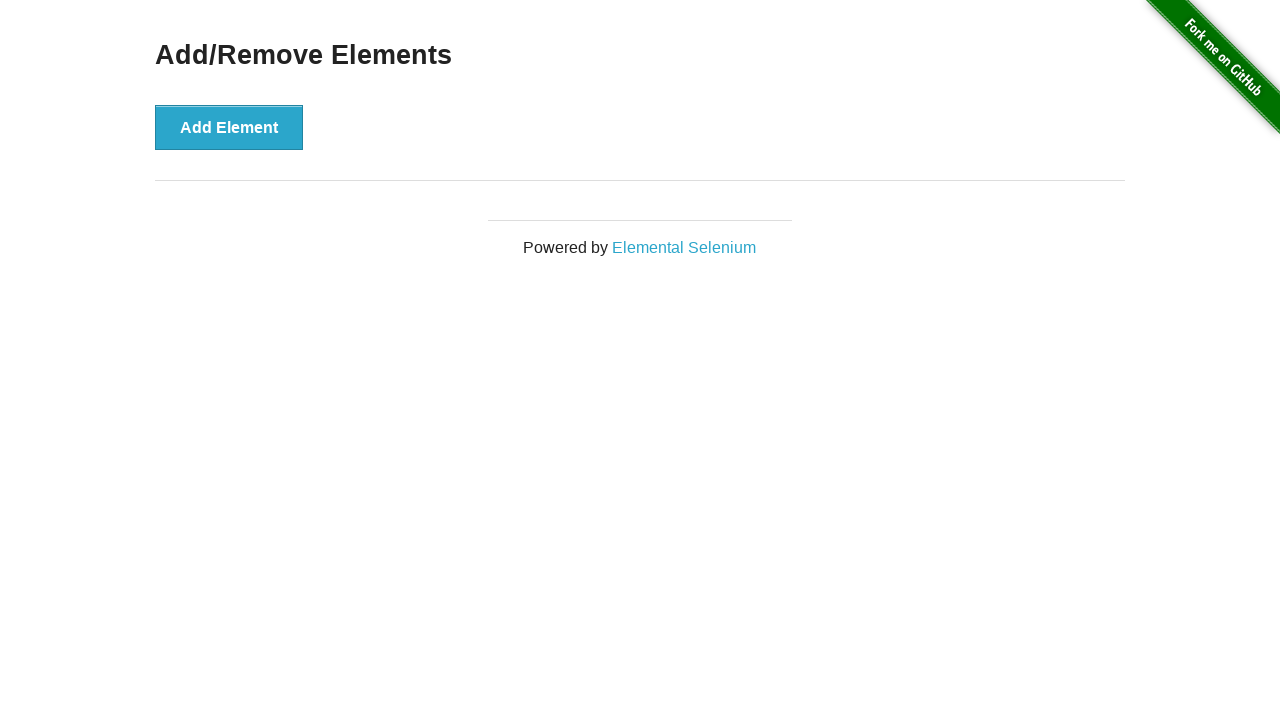

Verified Add/Remove Elements page header
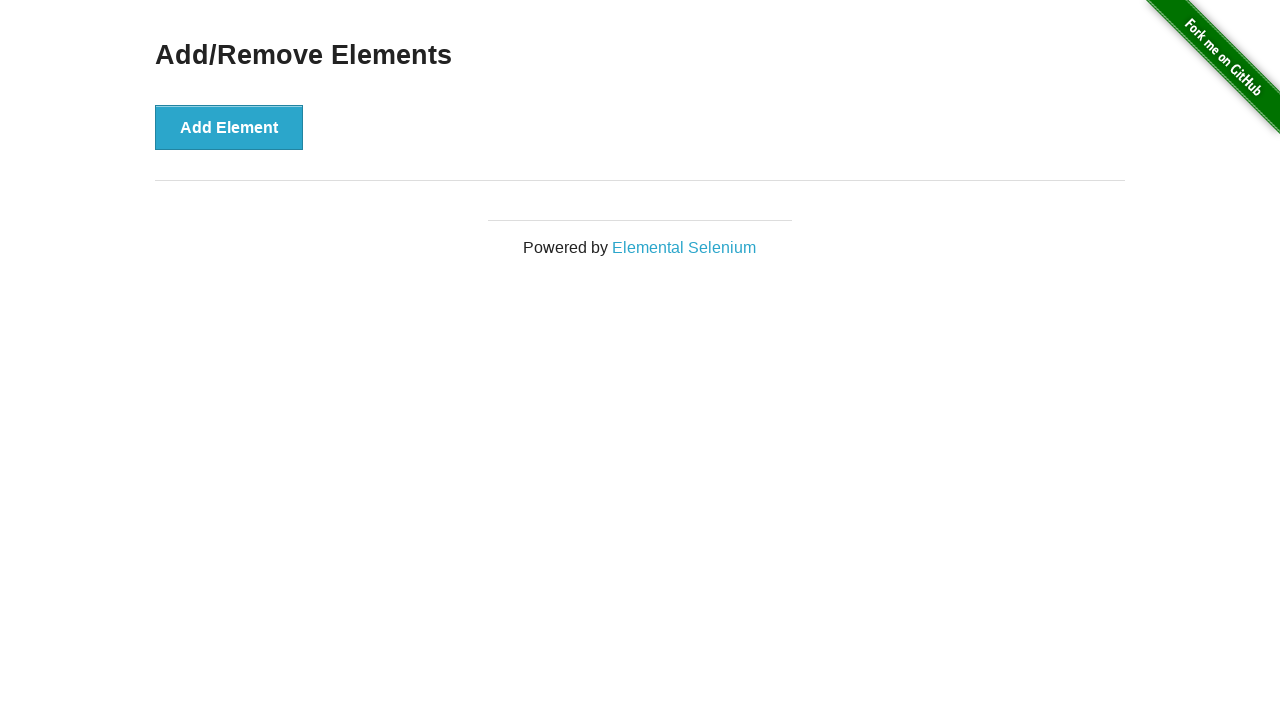

Clicked Add Element button to add first element at (229, 127) on button:has-text('Add Element')
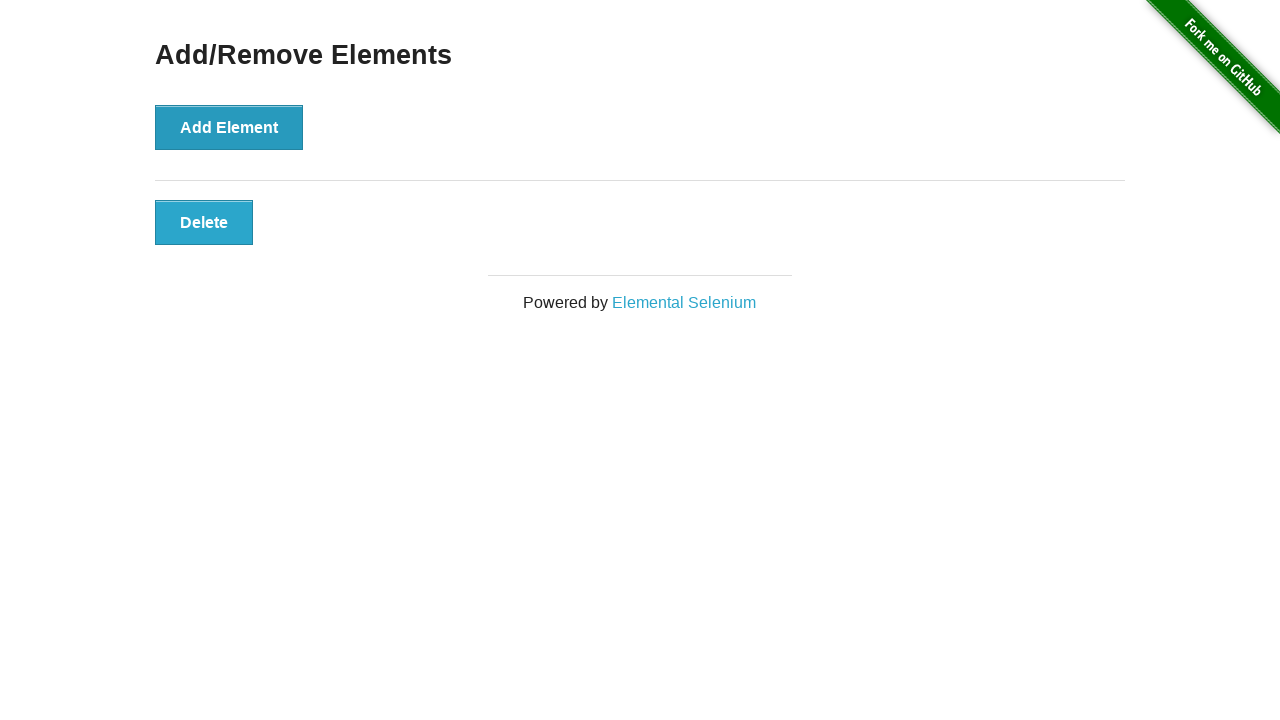

Clicked Add Element button to add second element at (229, 127) on button:has-text('Add Element')
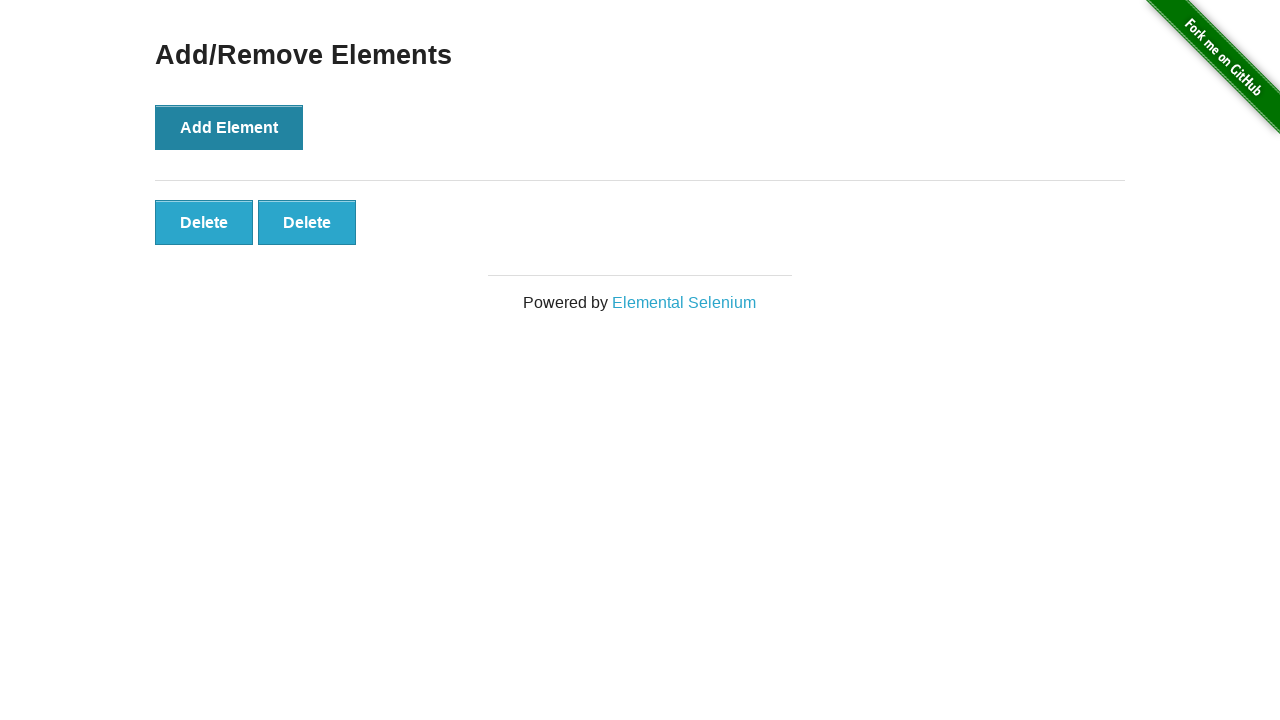

Clicked remove button to remove first added element at (204, 222) on xpath=//div[@id='elements']/button
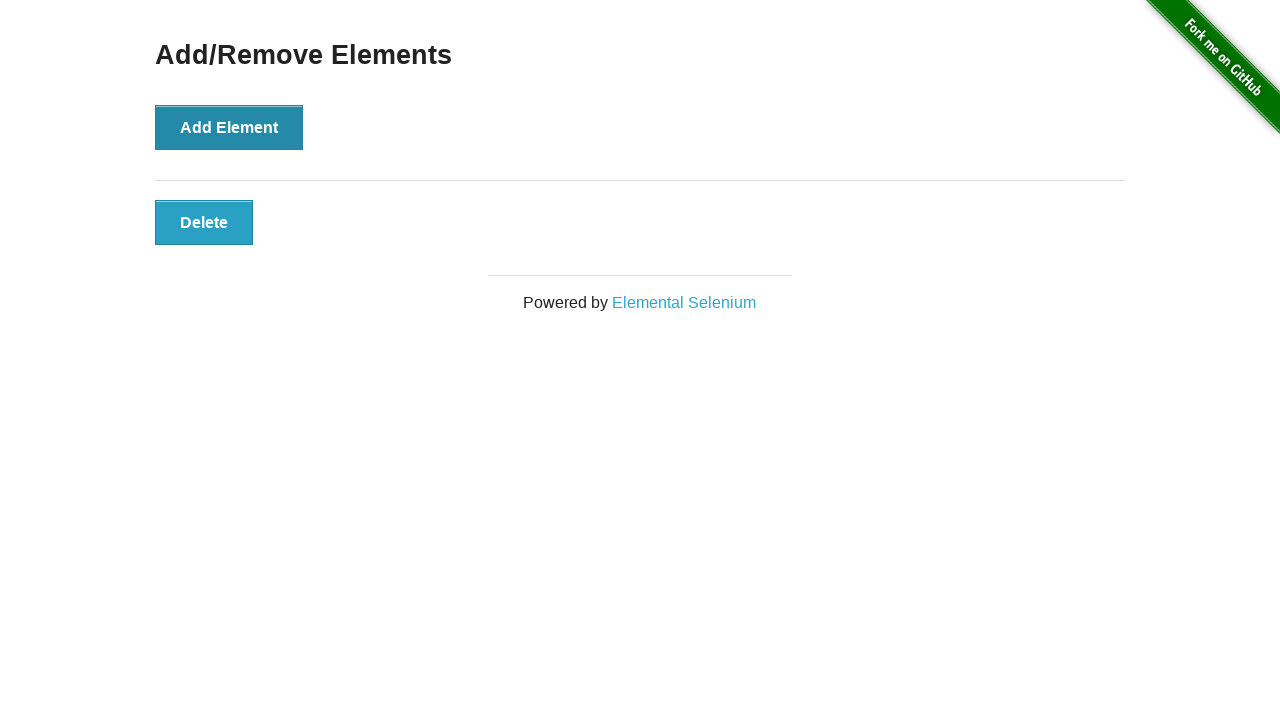

Clicked remove button to remove second added element at (204, 222) on xpath=//div[@id='elements']/button
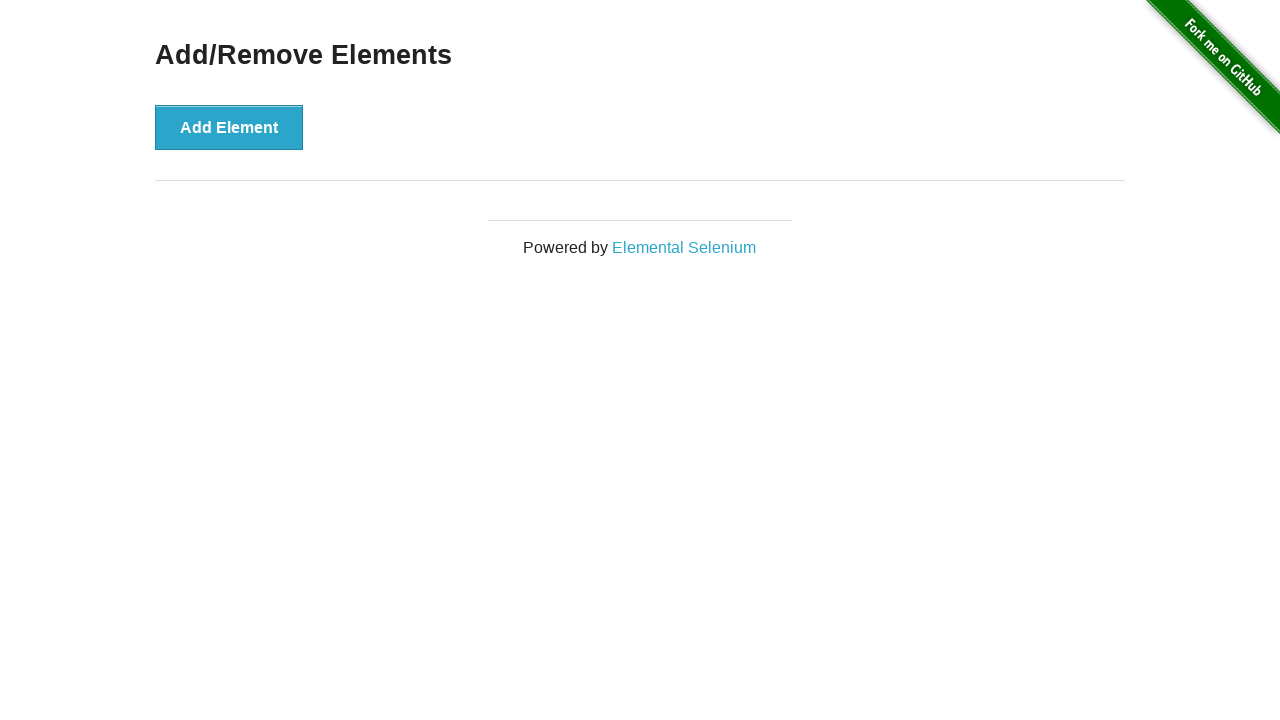

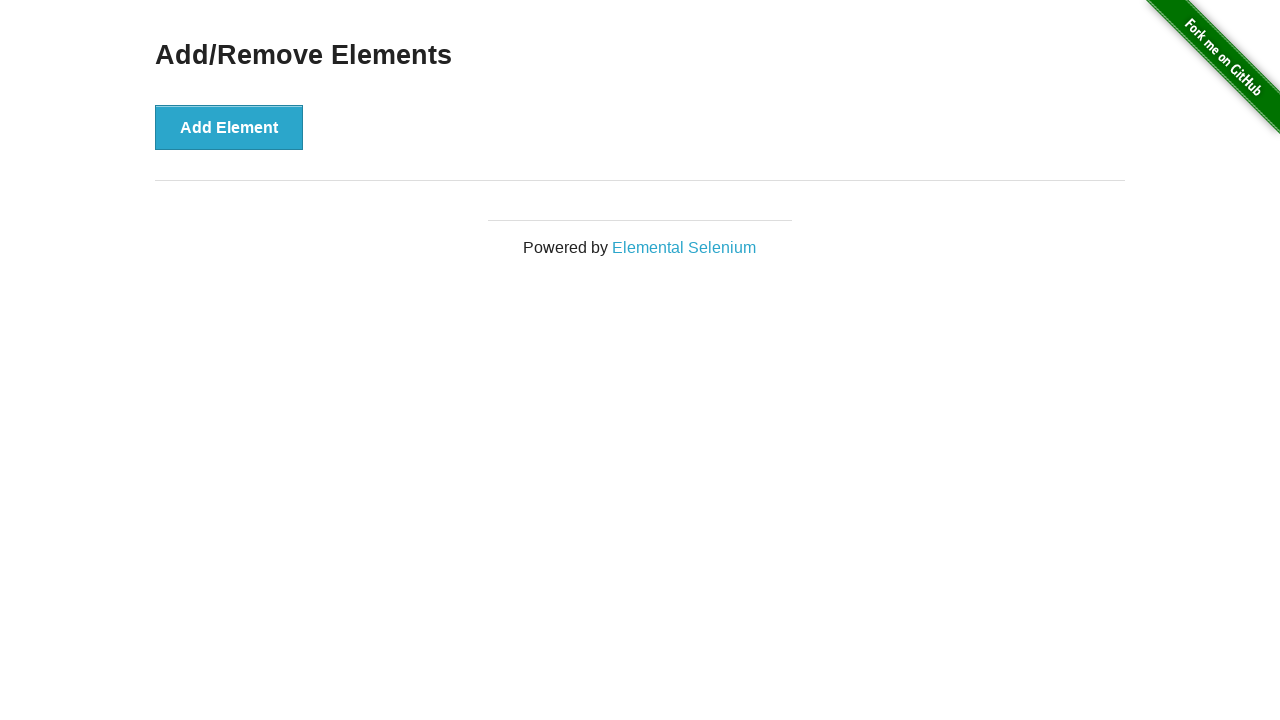